Tests JavaScript Alert functionality by clicking a button that triggers an alert and verifying the alert text

Starting URL: https://the-internet.herokuapp.com/javascript_alerts

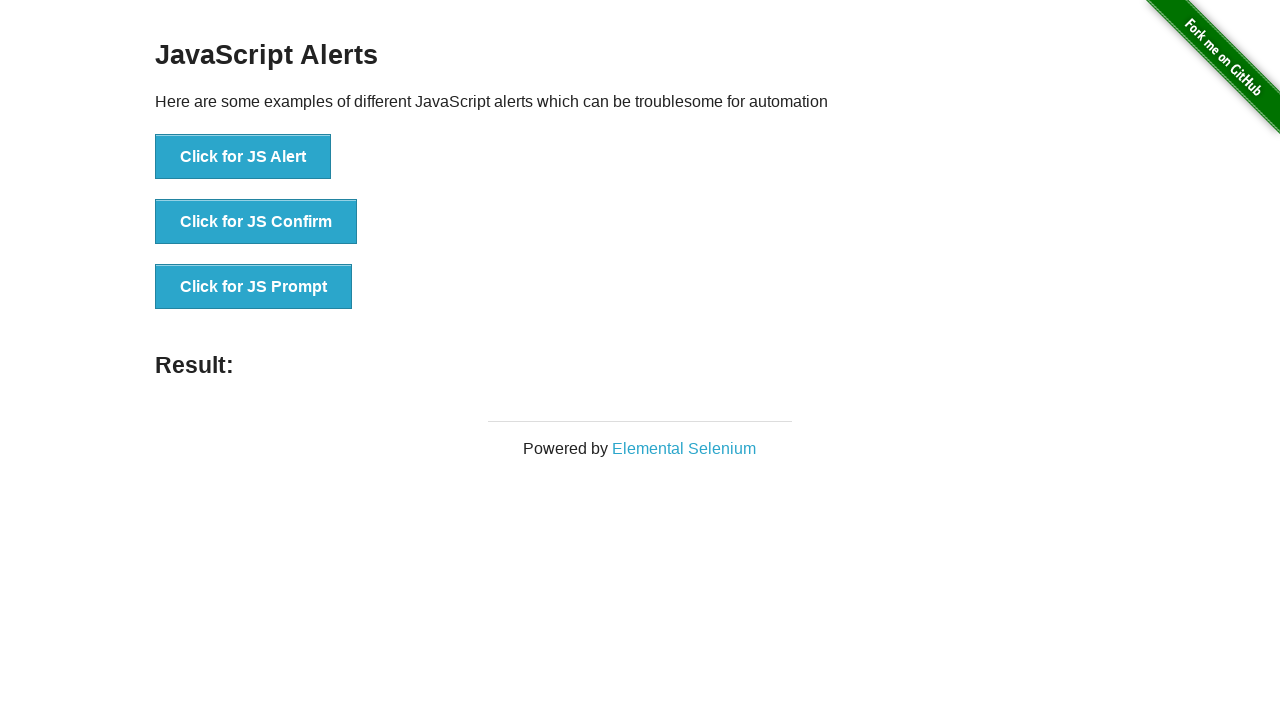

Clicked the 'Click for JS Alert' button at (243, 157) on xpath=//button[contains(text(), 'Click for JS Alert')]
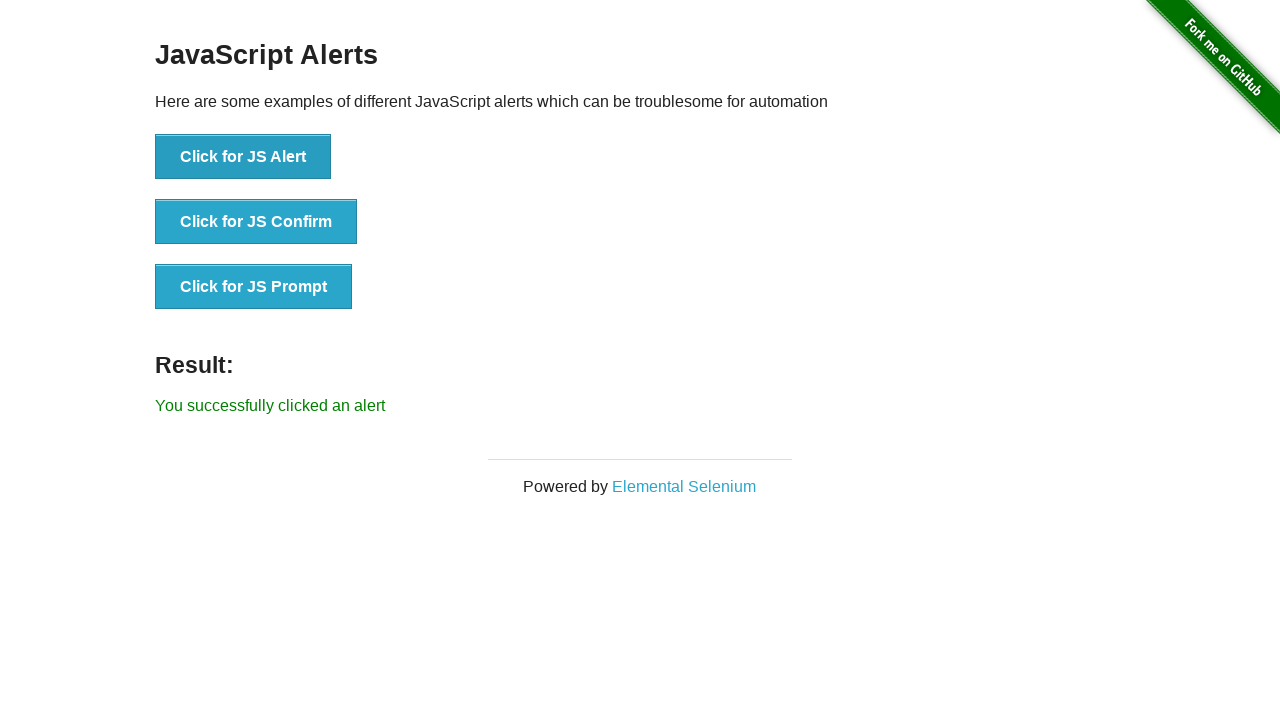

Set up dialog handler to accept alerts
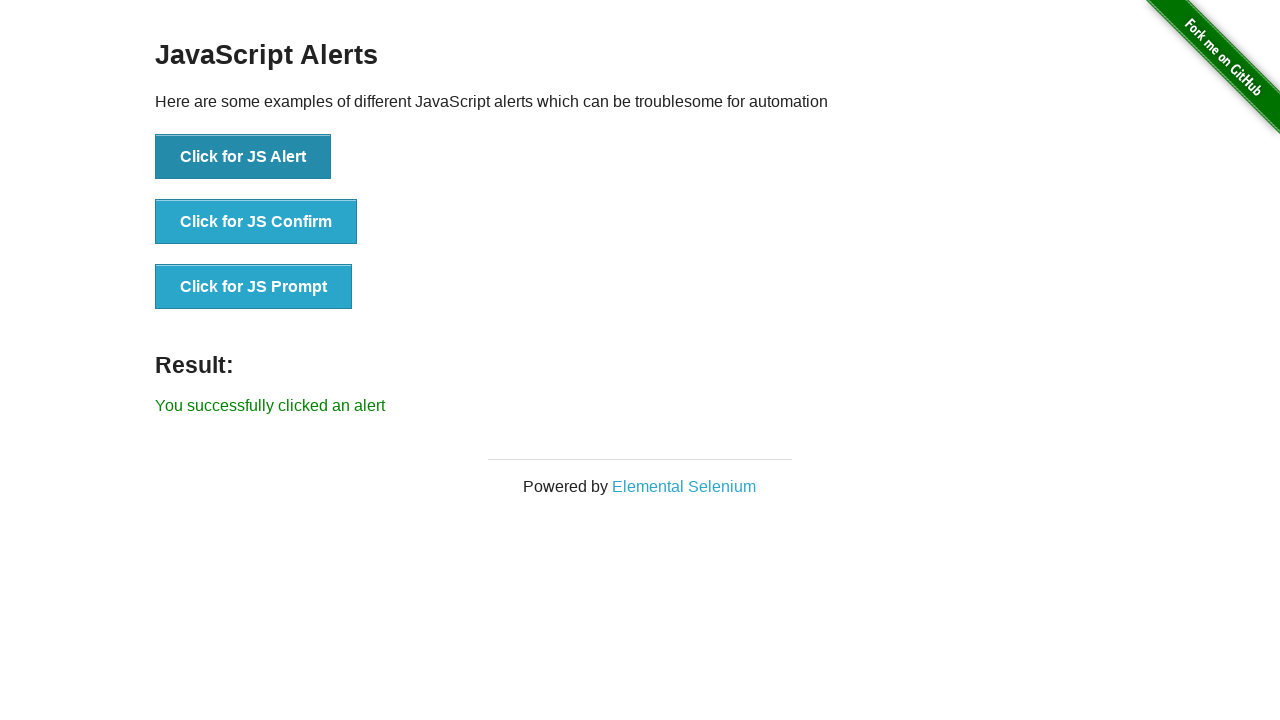

Evaluated JavaScript to trigger alert and capture alert text
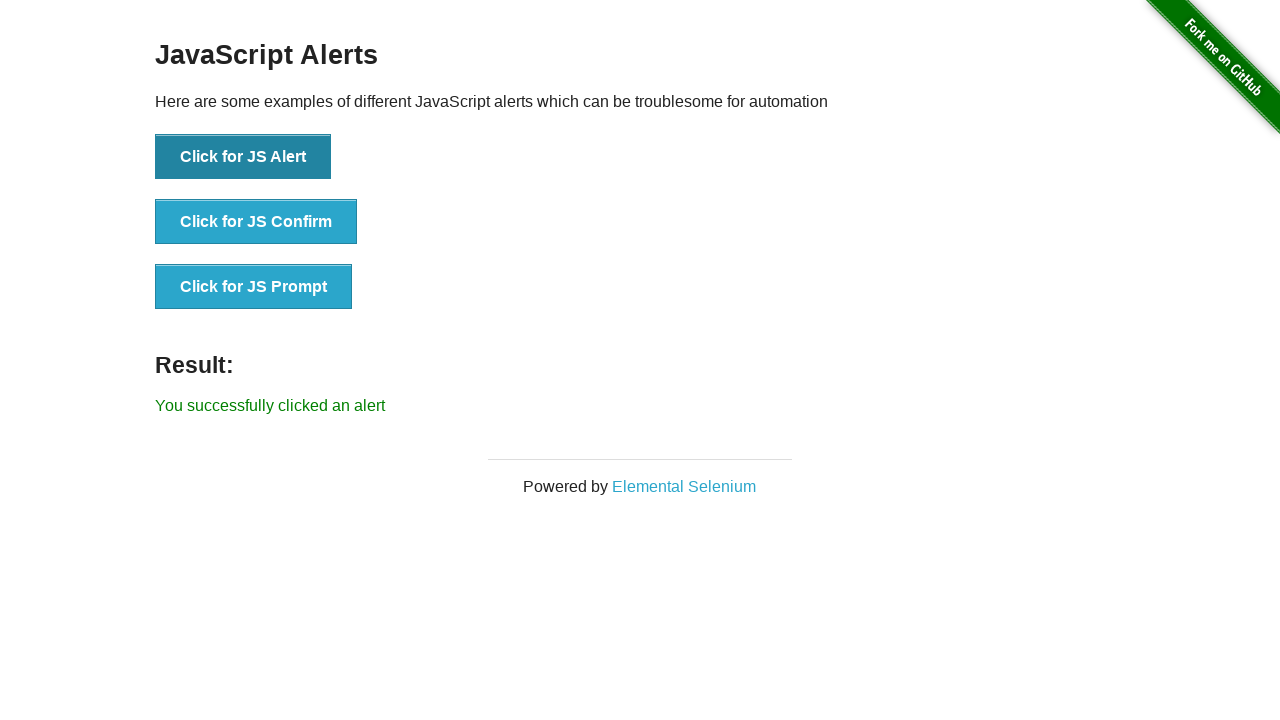

Clicked the 'Click for JS Alert' button again at (243, 157) on xpath=//button[contains(text(), 'Click for JS Alert')]
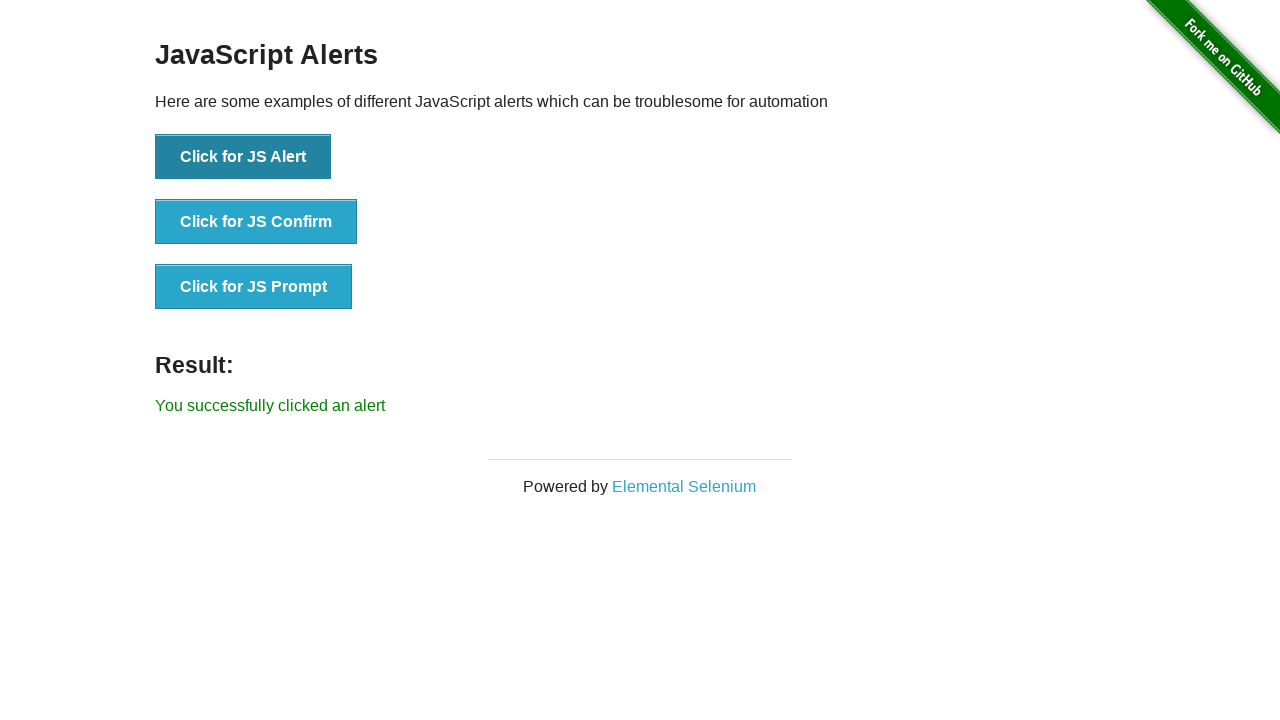

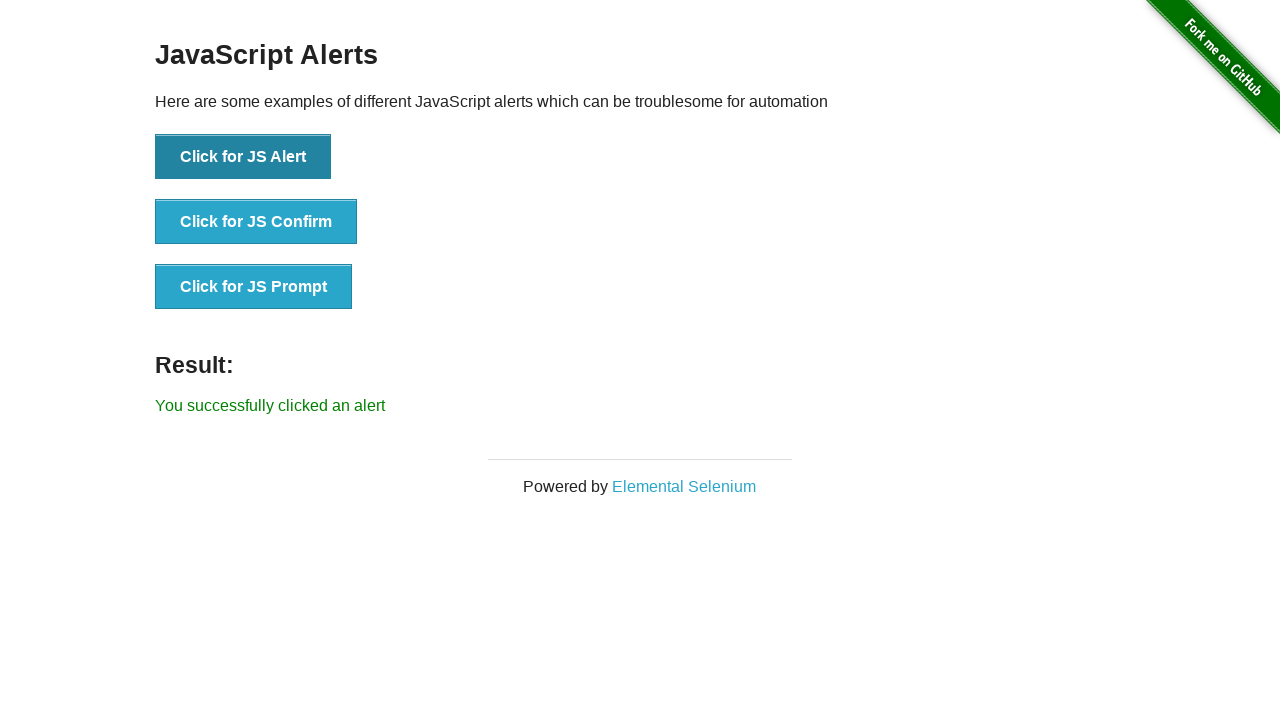